Tests adding products to a shopping cart by navigating to a product page and clicking add-to-cart buttons with different click patterns (double-click for 2 items, triple-click for 3 items, single click for 1 item).

Starting URL: https://material.playwrightvn.com/

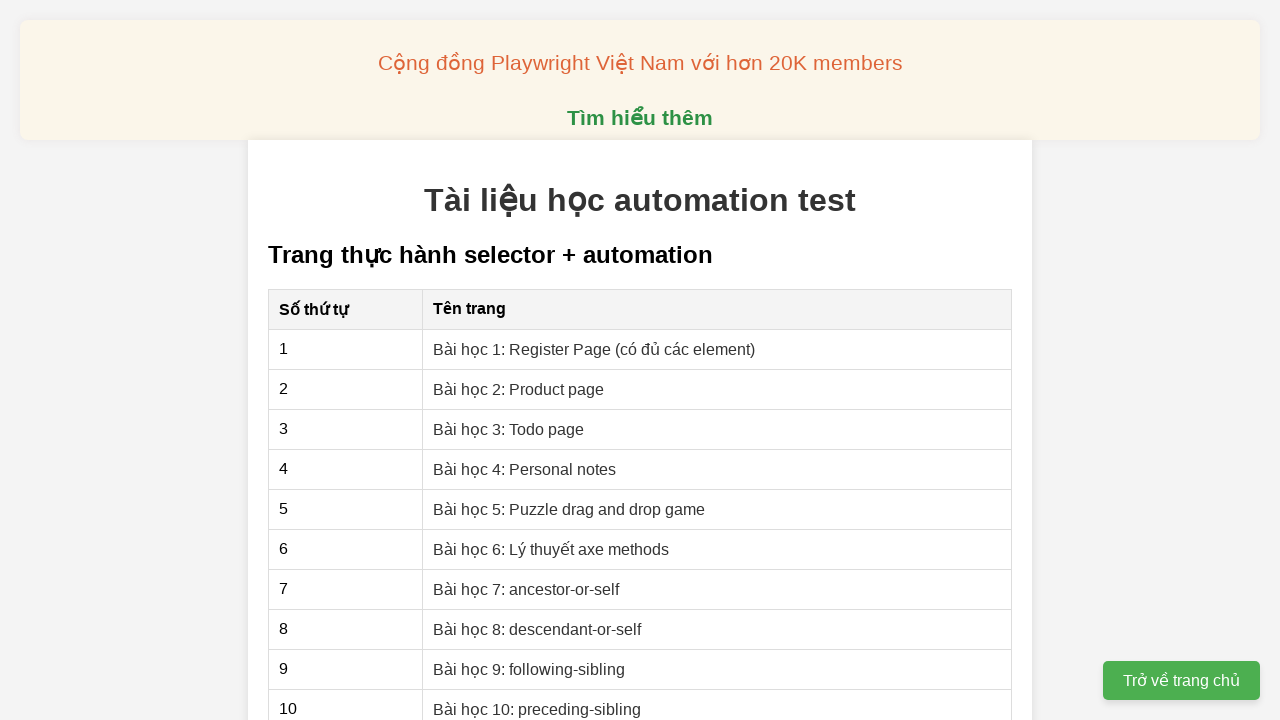

Clicked on product page link at (519, 389) on xpath=//a[@href='02-xpath-product-page.html']
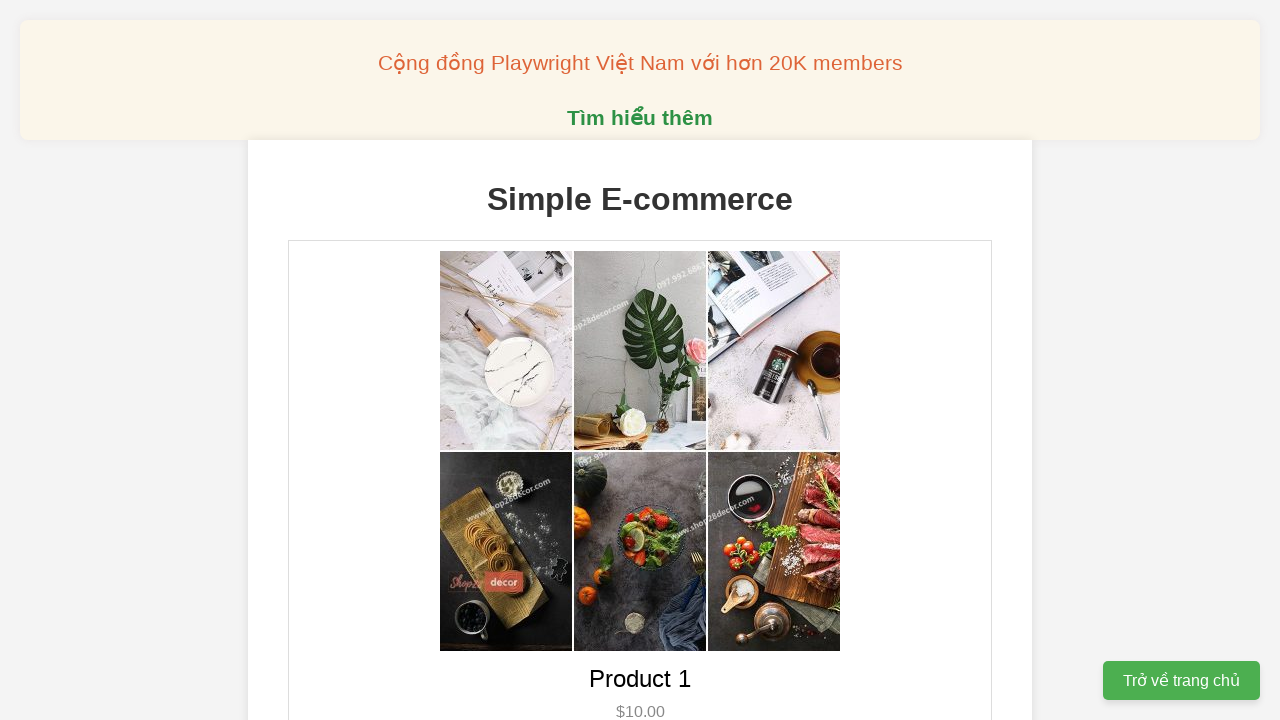

Double-clicked add-to-cart button for product 1 (adding 2 items) at (640, 360) on xpath=//button[@data-product-id='1']
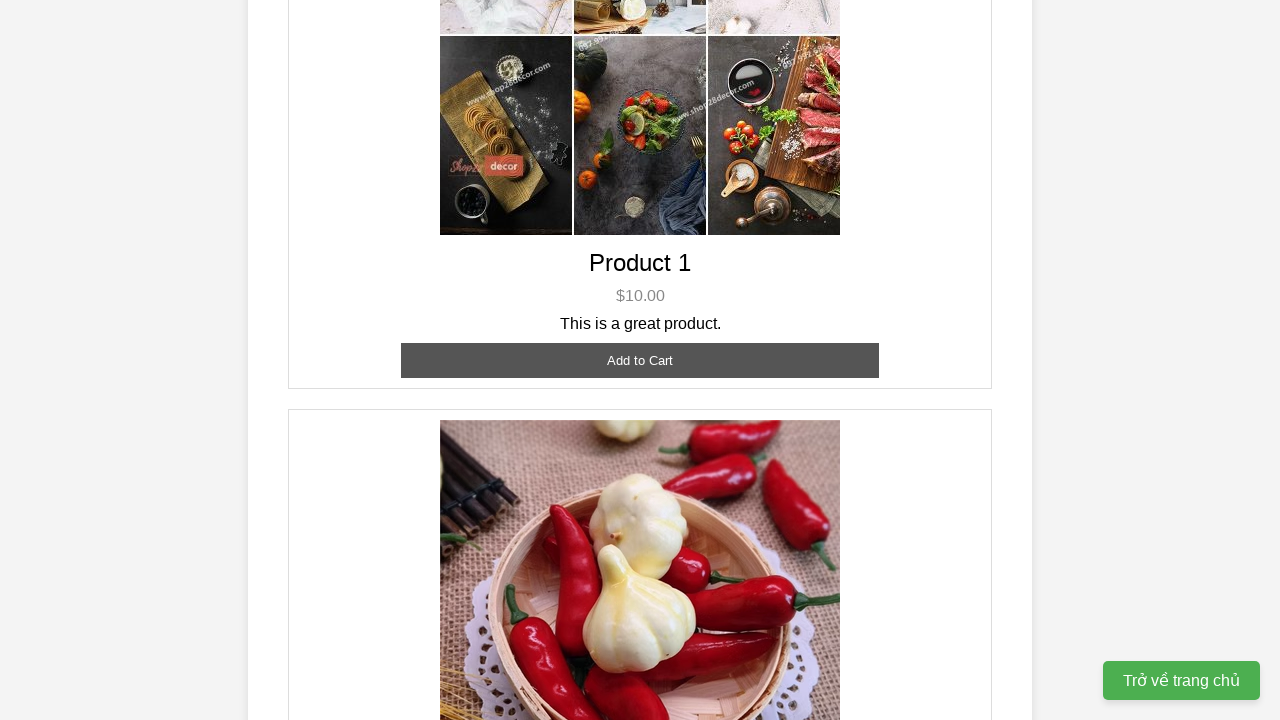

Triple-clicked add-to-cart button for product 2 (adding 3 items) at (640, 360) on xpath=//button[@data-product-id='2']
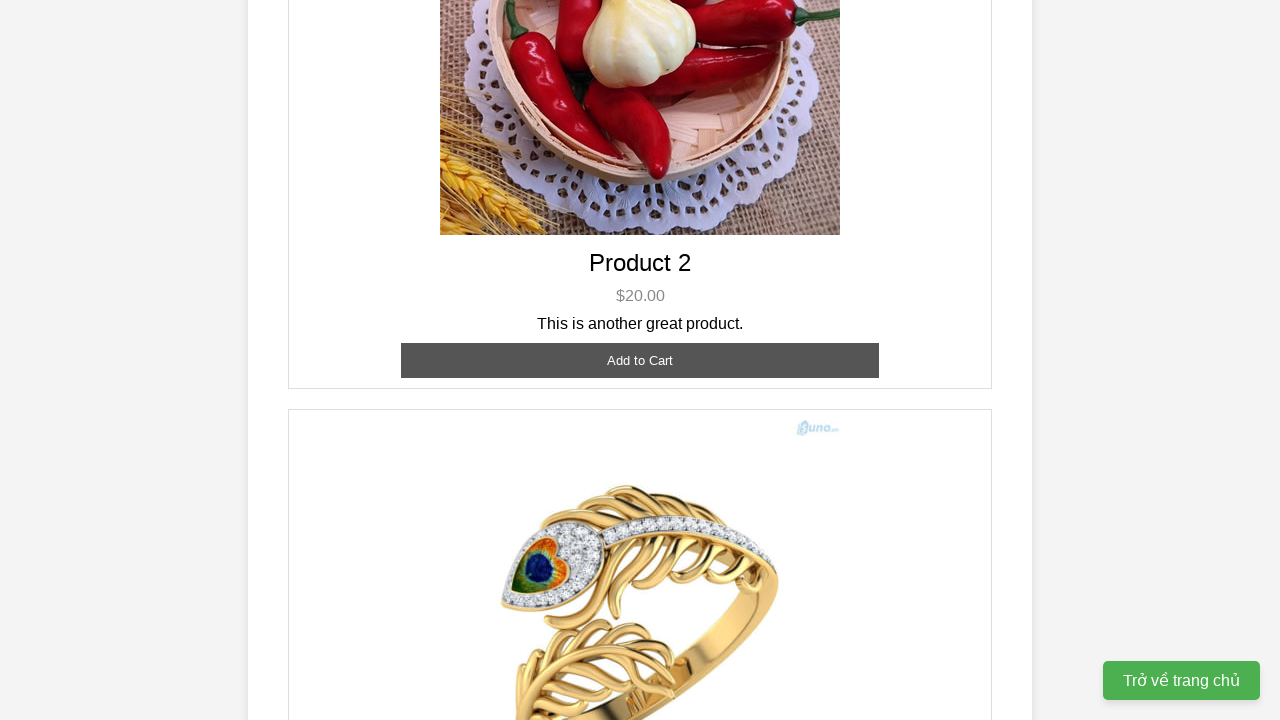

Clicked add-to-cart button for product 3 (adding 1 item) at (640, 388) on xpath=//button[@data-product-id='3']
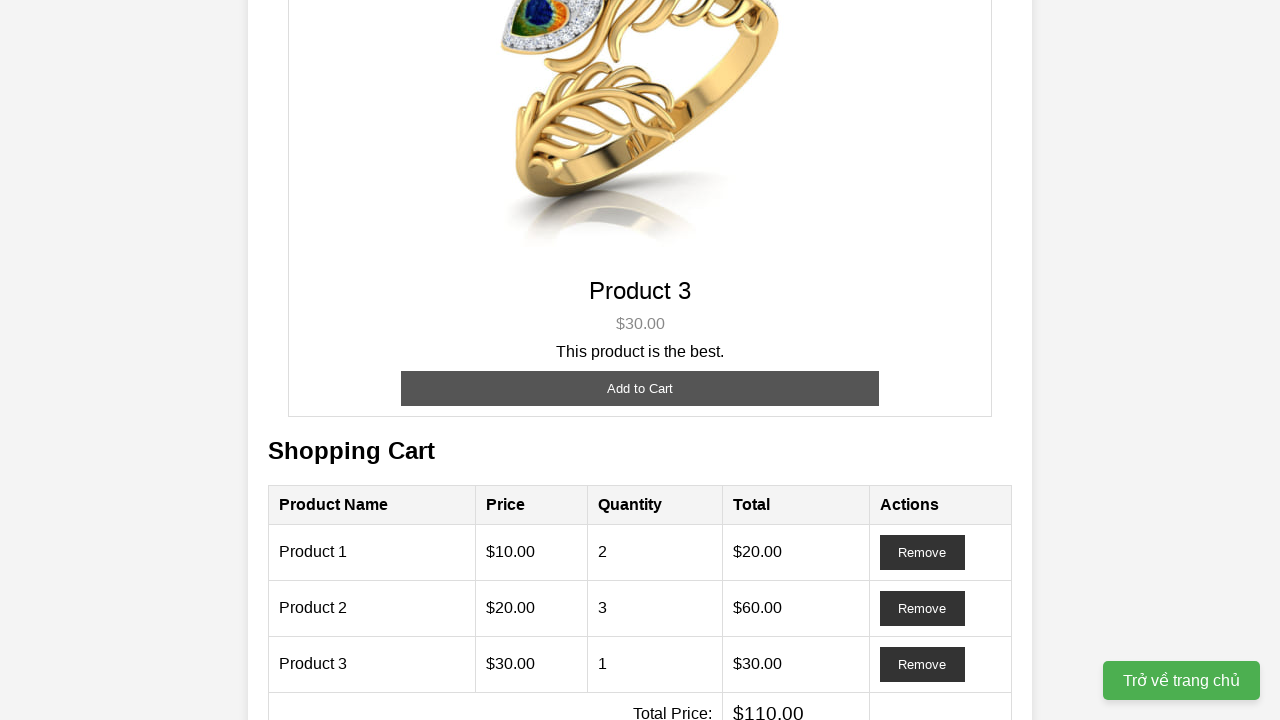

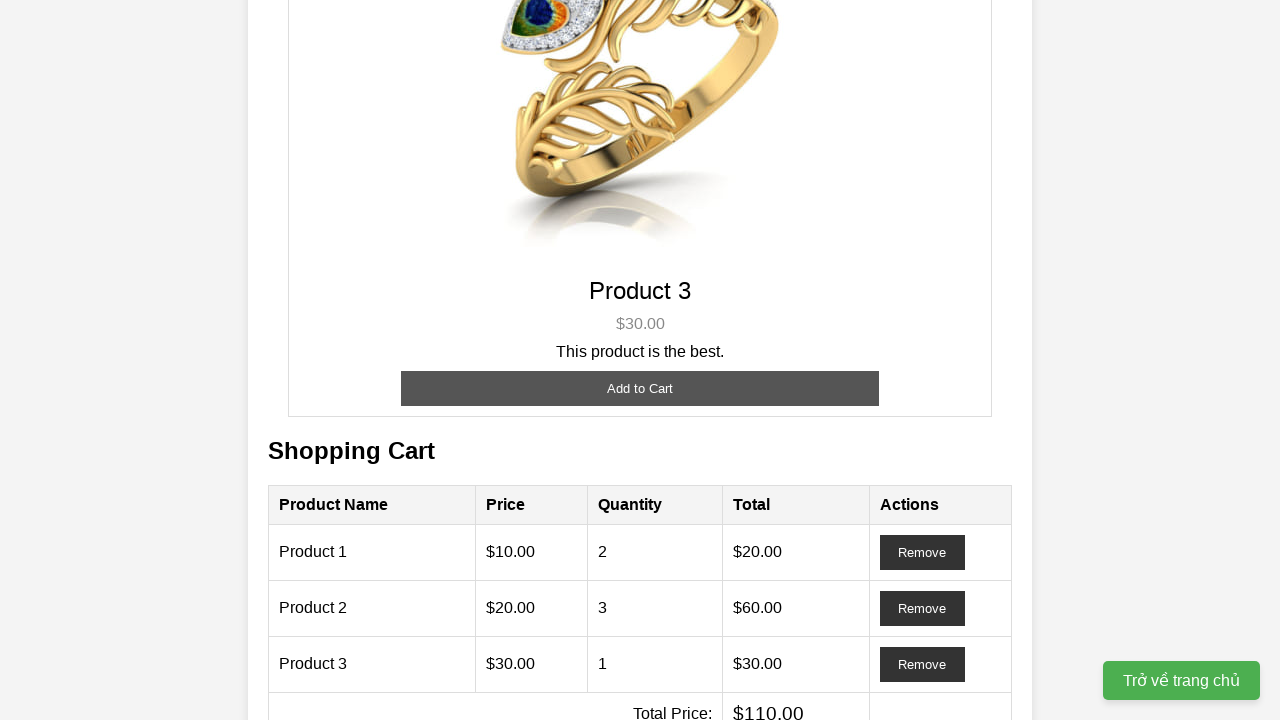